Tests browser back button navigation through different filter views (All, Active, Completed).

Starting URL: https://demo.playwright.dev/todomvc

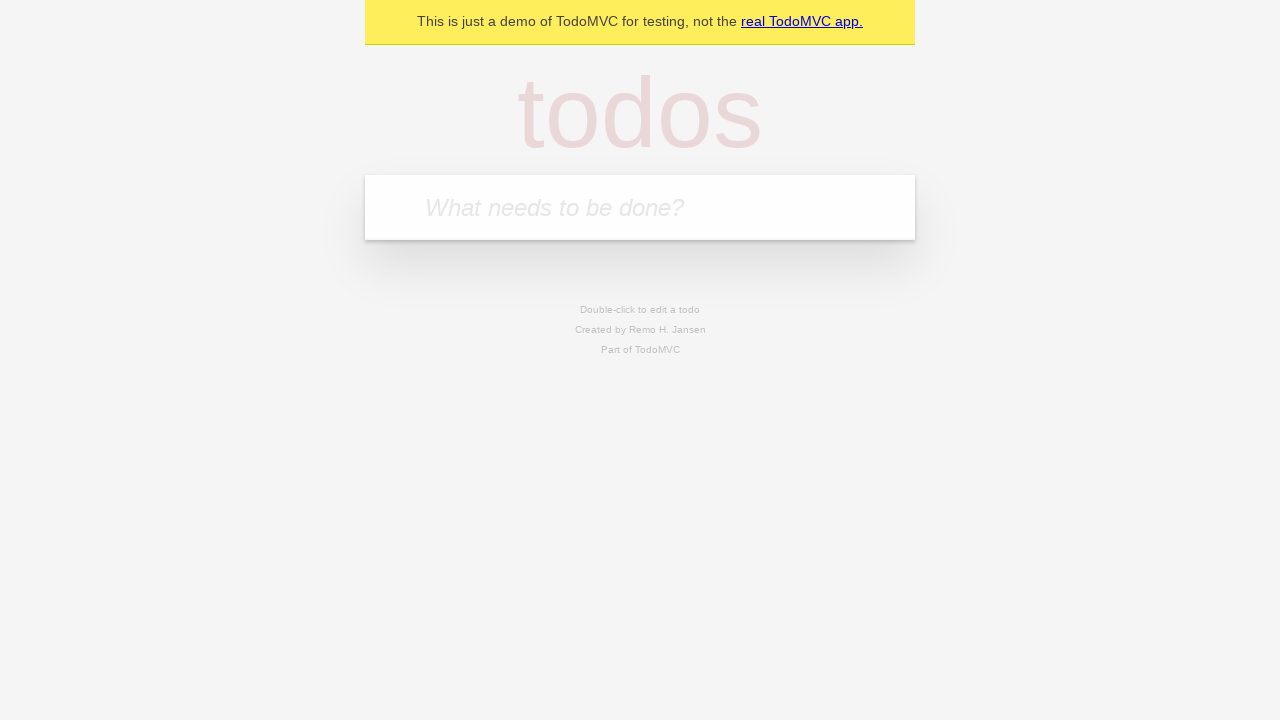

Filled todo input with 'buy some cheese' on internal:attr=[placeholder="What needs to be done?"i]
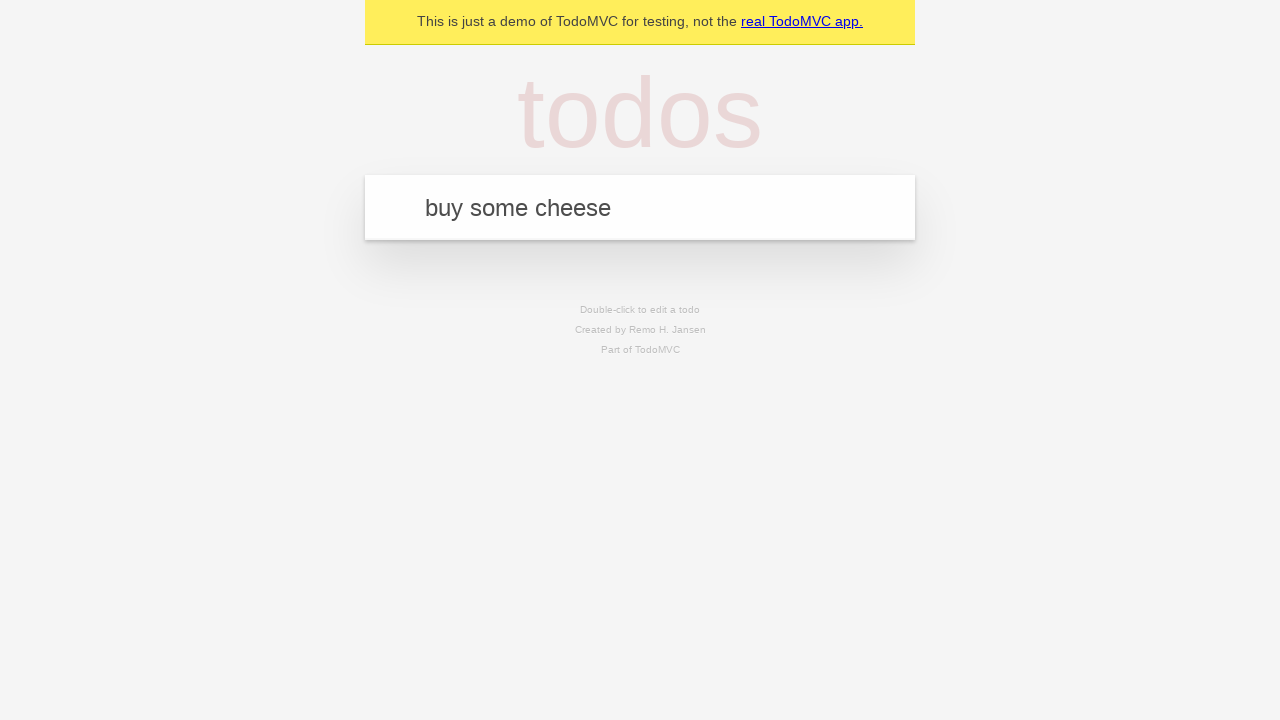

Pressed Enter to add todo 'buy some cheese' on internal:attr=[placeholder="What needs to be done?"i]
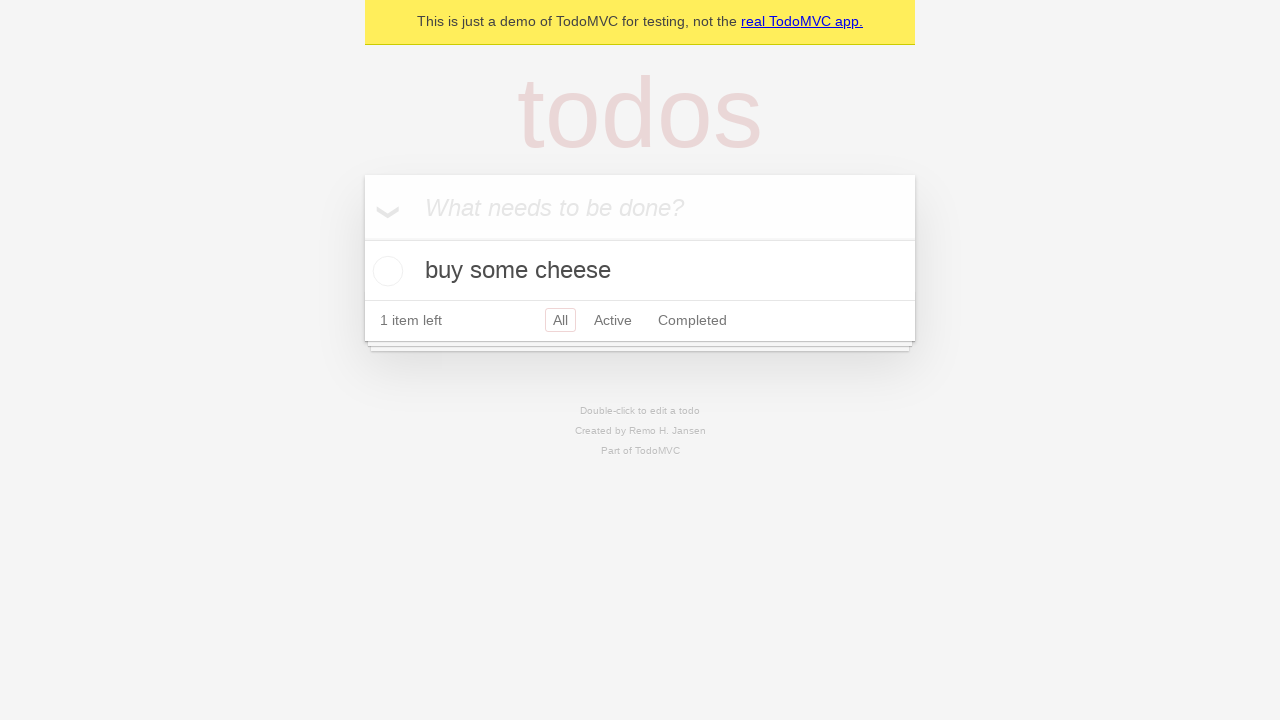

Filled todo input with 'feed the cat' on internal:attr=[placeholder="What needs to be done?"i]
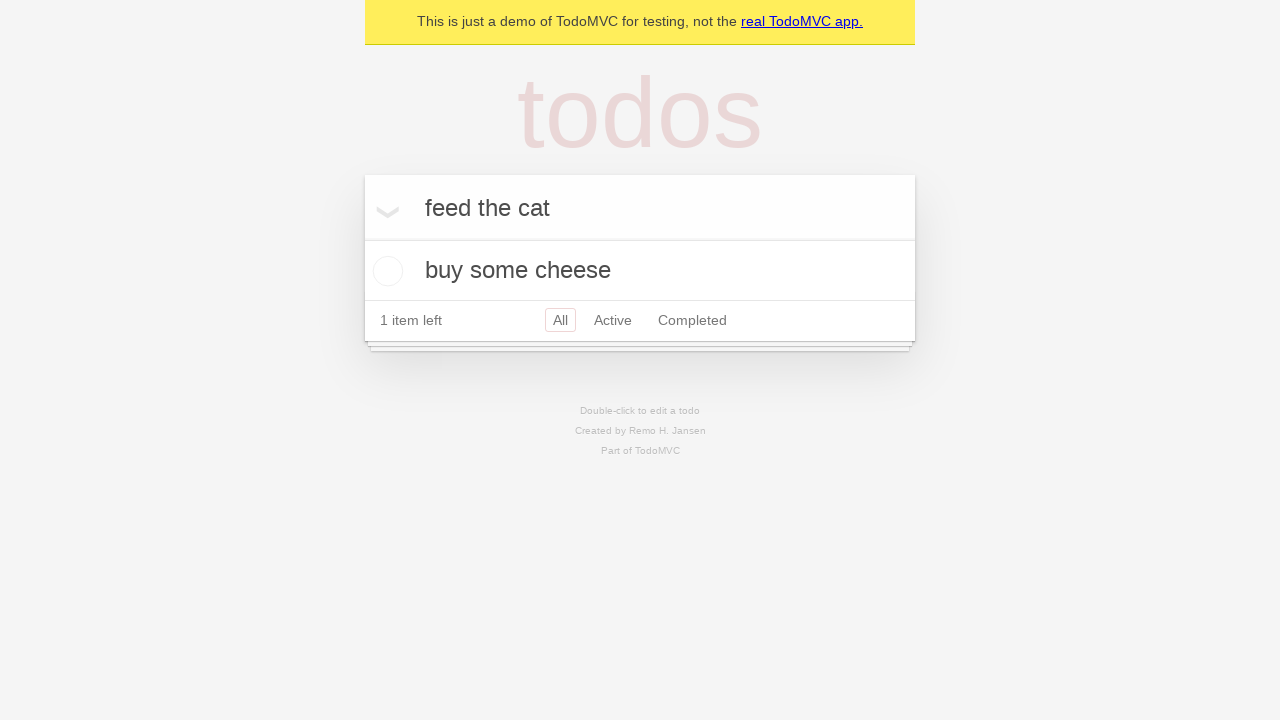

Pressed Enter to add todo 'feed the cat' on internal:attr=[placeholder="What needs to be done?"i]
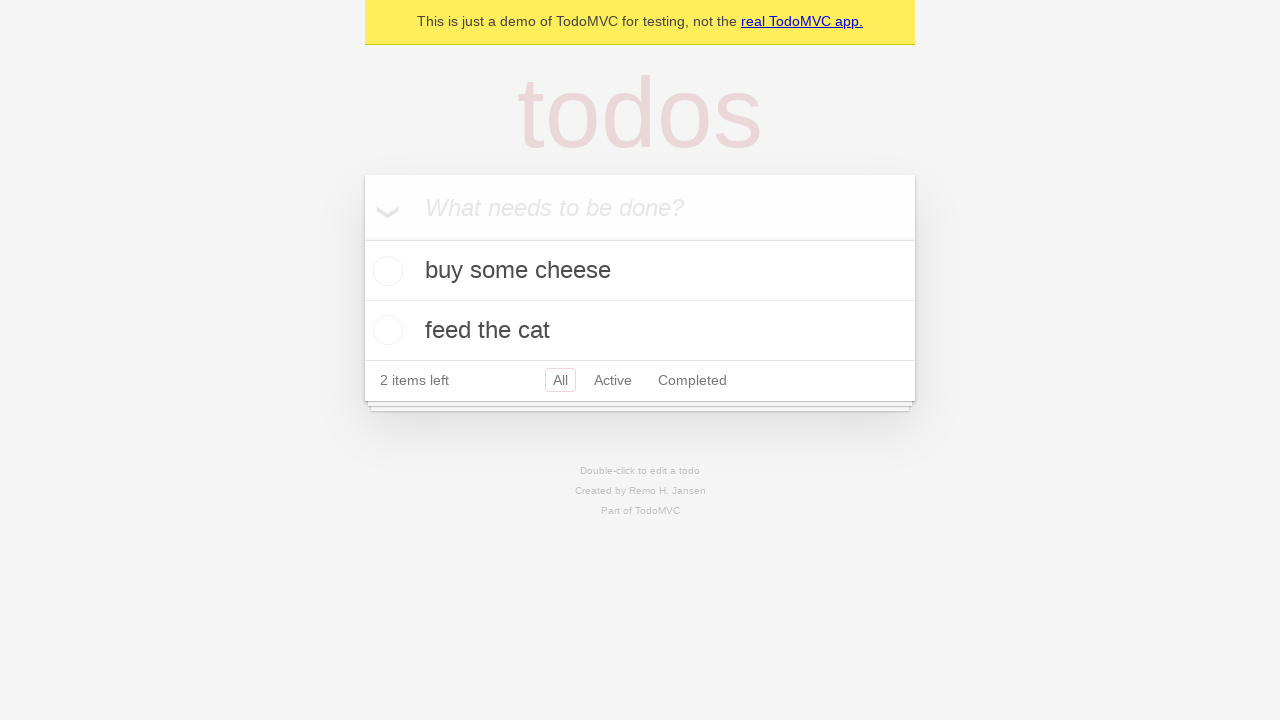

Filled todo input with 'book a doctors appointment' on internal:attr=[placeholder="What needs to be done?"i]
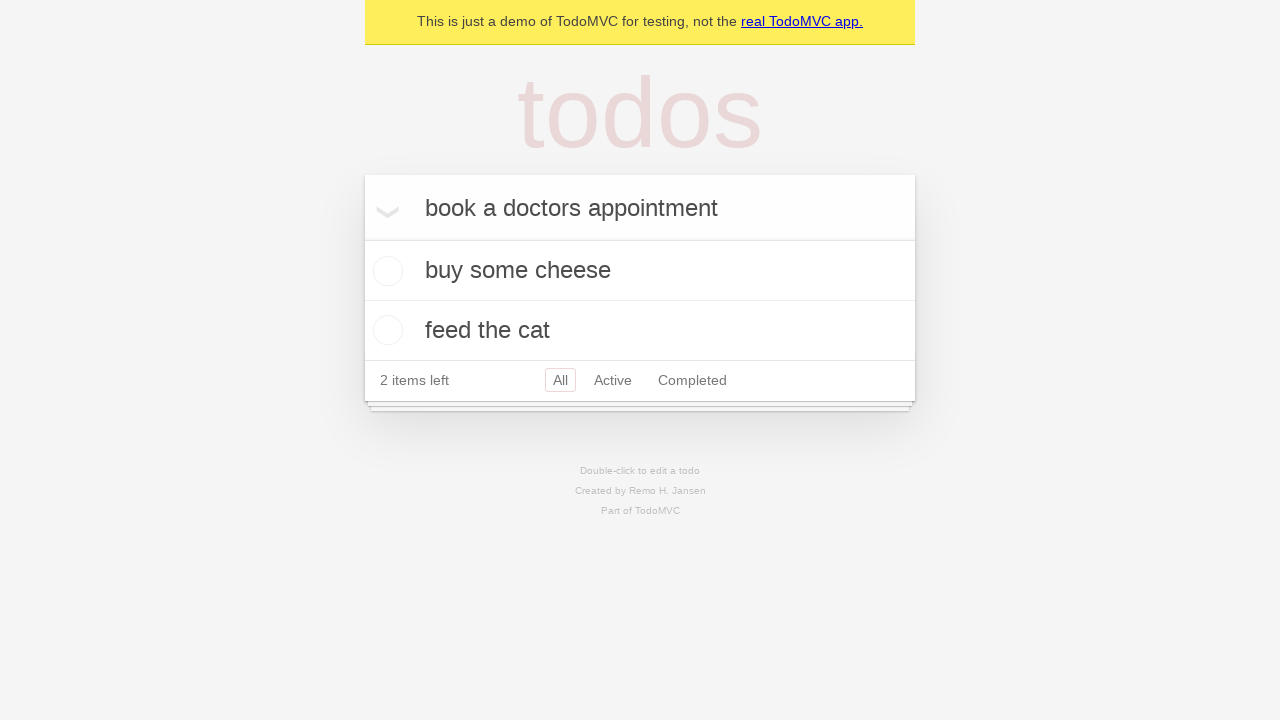

Pressed Enter to add todo 'book a doctors appointment' on internal:attr=[placeholder="What needs to be done?"i]
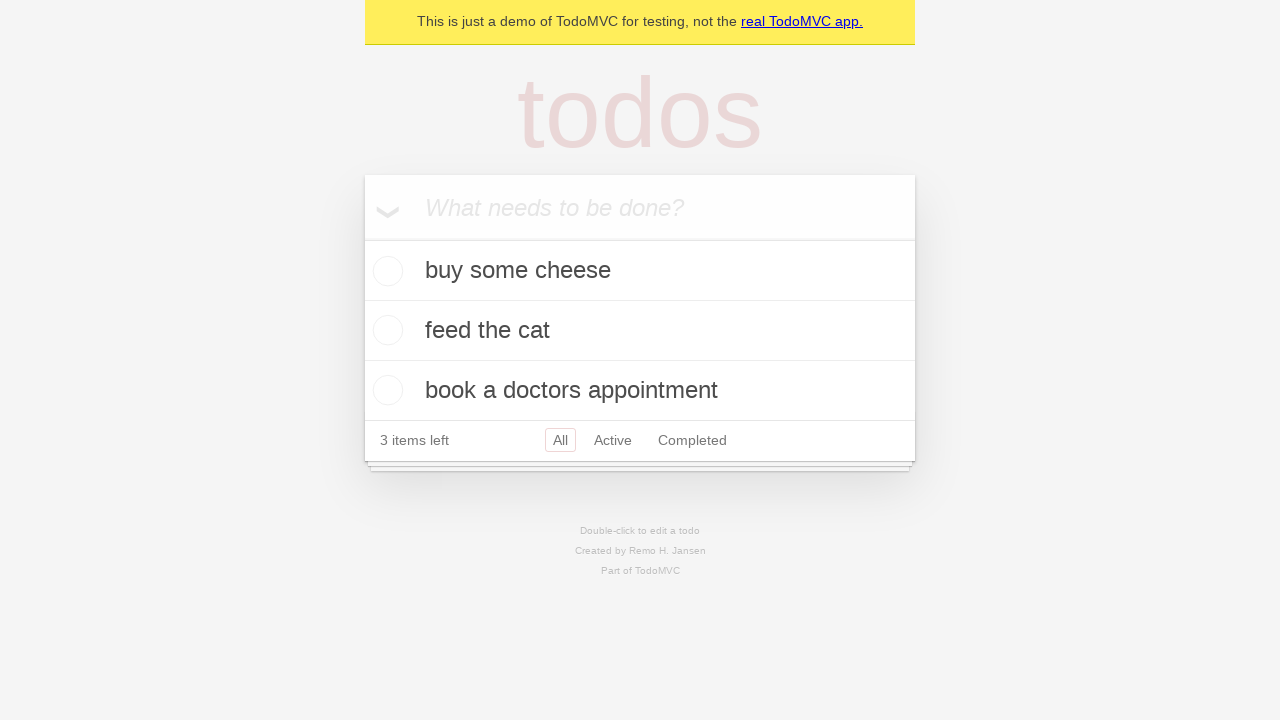

Checked the second todo item at (385, 330) on internal:testid=[data-testid="todo-item"s] >> nth=1 >> internal:role=checkbox
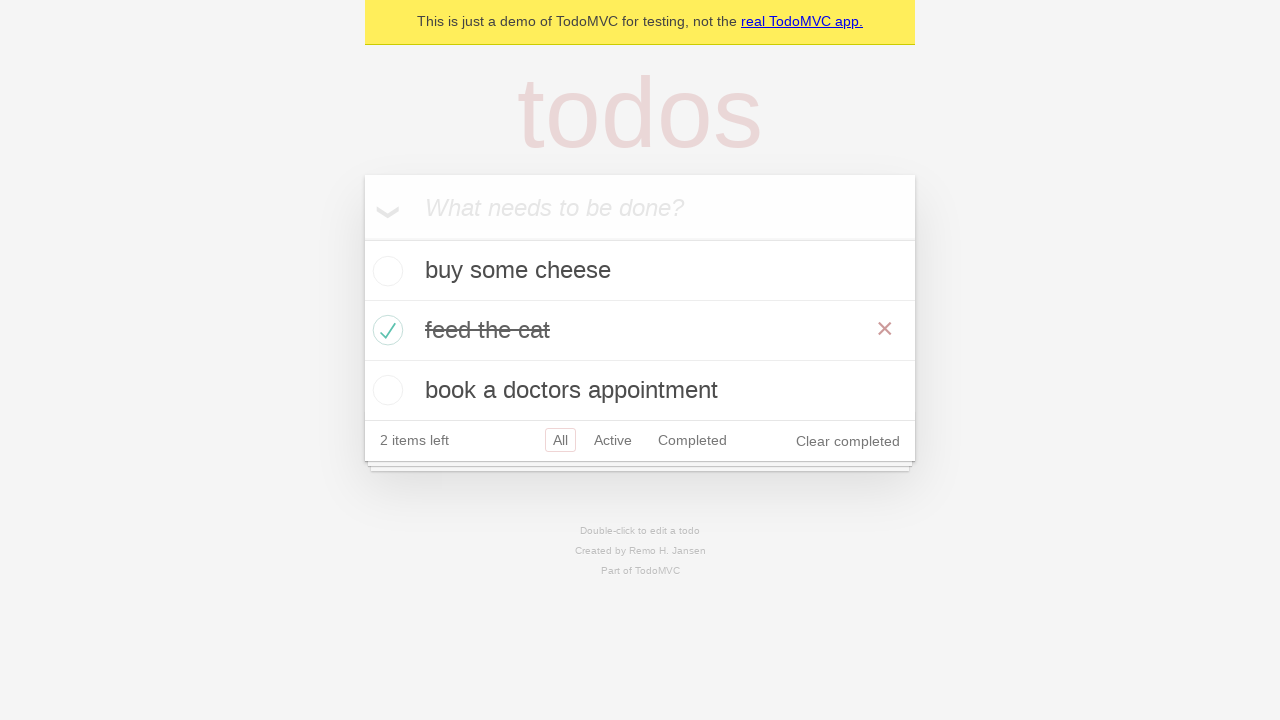

Clicked 'All' filter link at (560, 440) on internal:role=link[name="All"i]
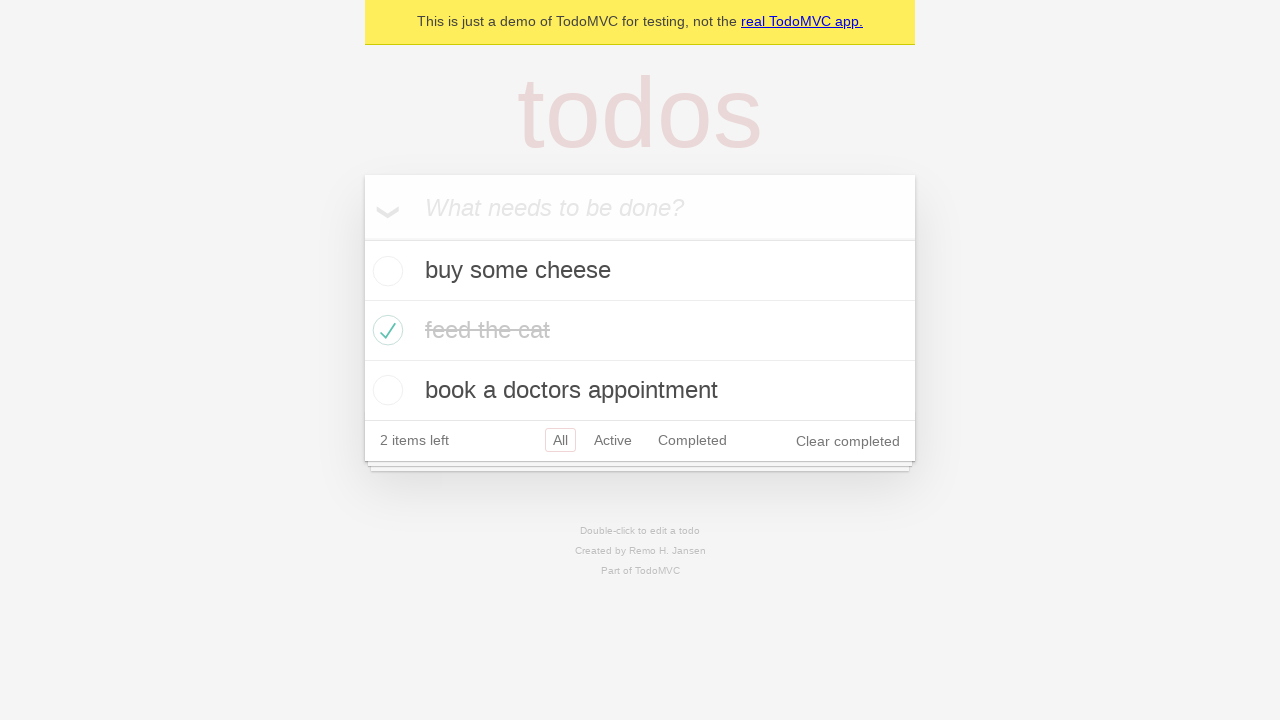

Clicked 'Active' filter link at (613, 440) on internal:role=link[name="Active"i]
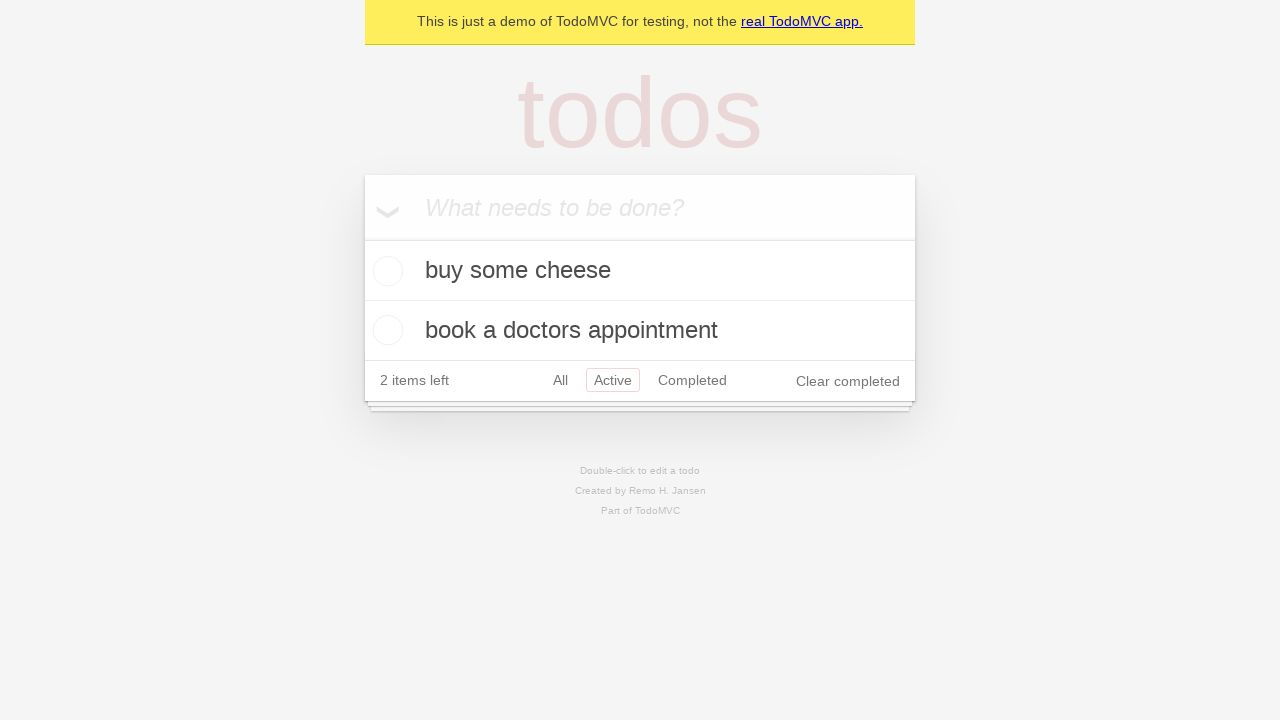

Clicked 'Completed' filter link at (692, 380) on internal:role=link[name="Completed"i]
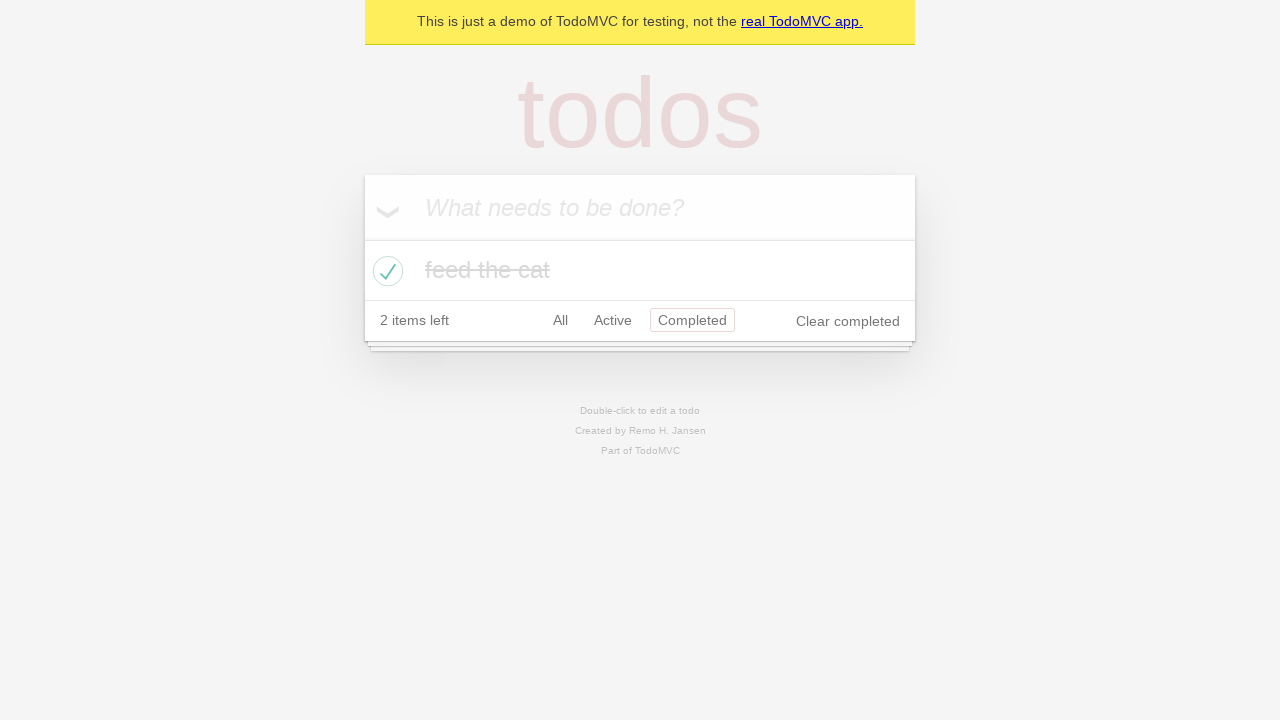

Navigated back from Completed filter to Active filter
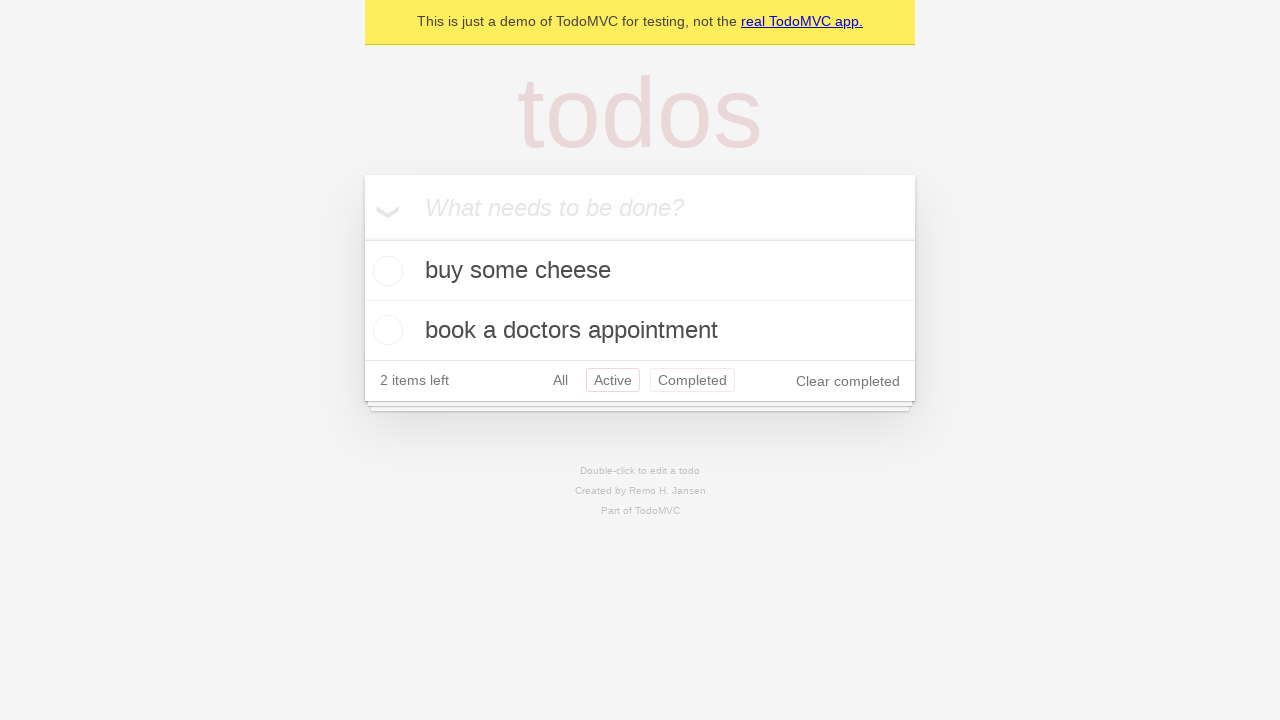

Navigated back from Active filter to All filter
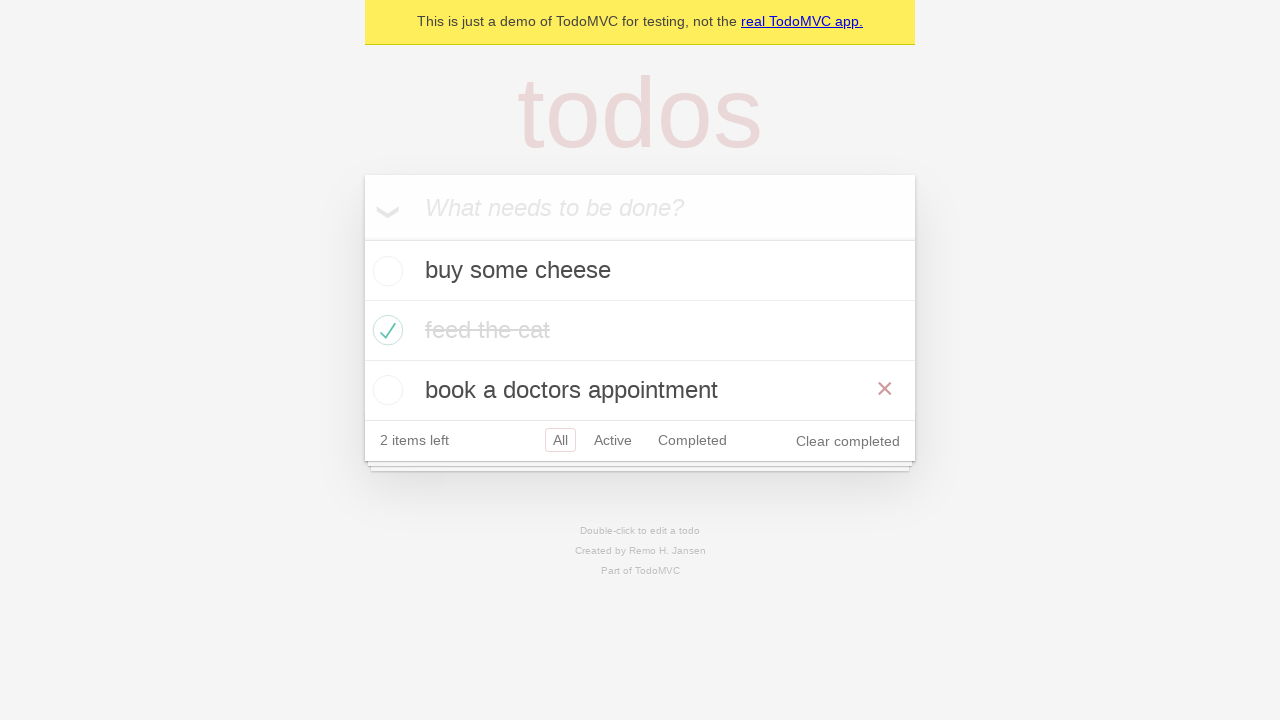

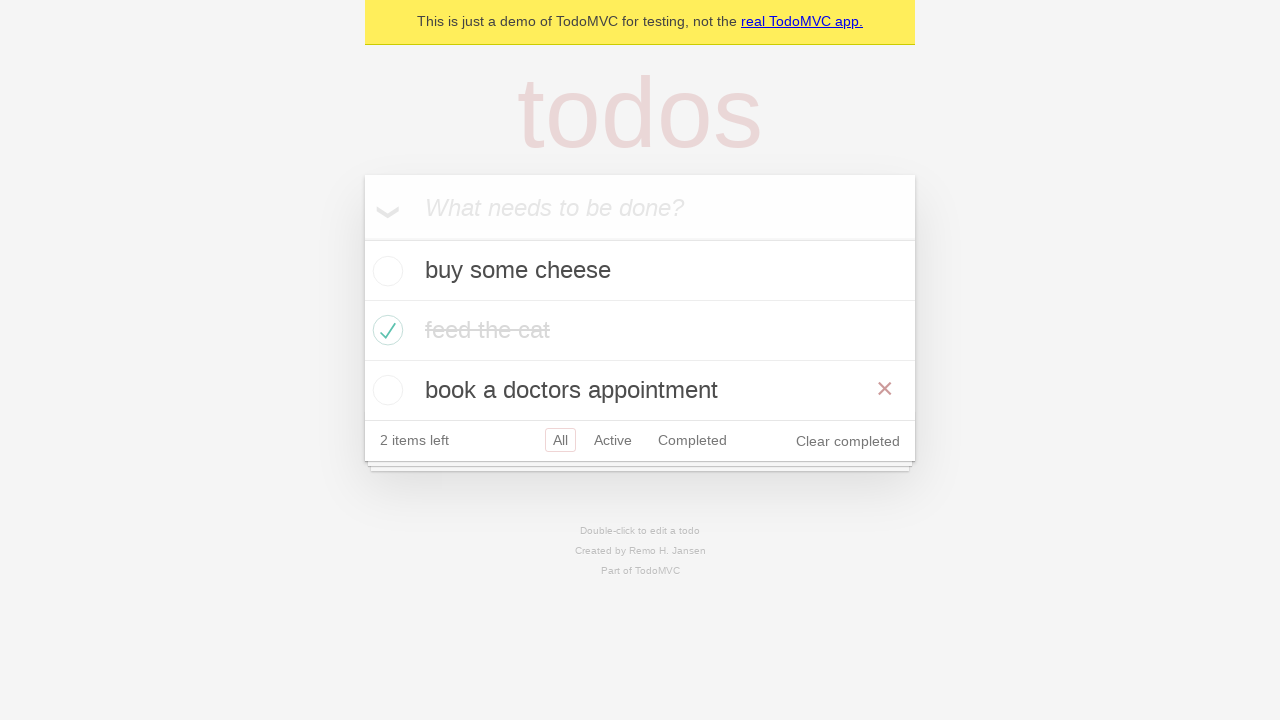